Tests form interaction by filling input fields using tag name selectors - enters text in the first input field, then enters text in the second input field and clicks on the fourth input element

Starting URL: https://formy-project.herokuapp.com/form

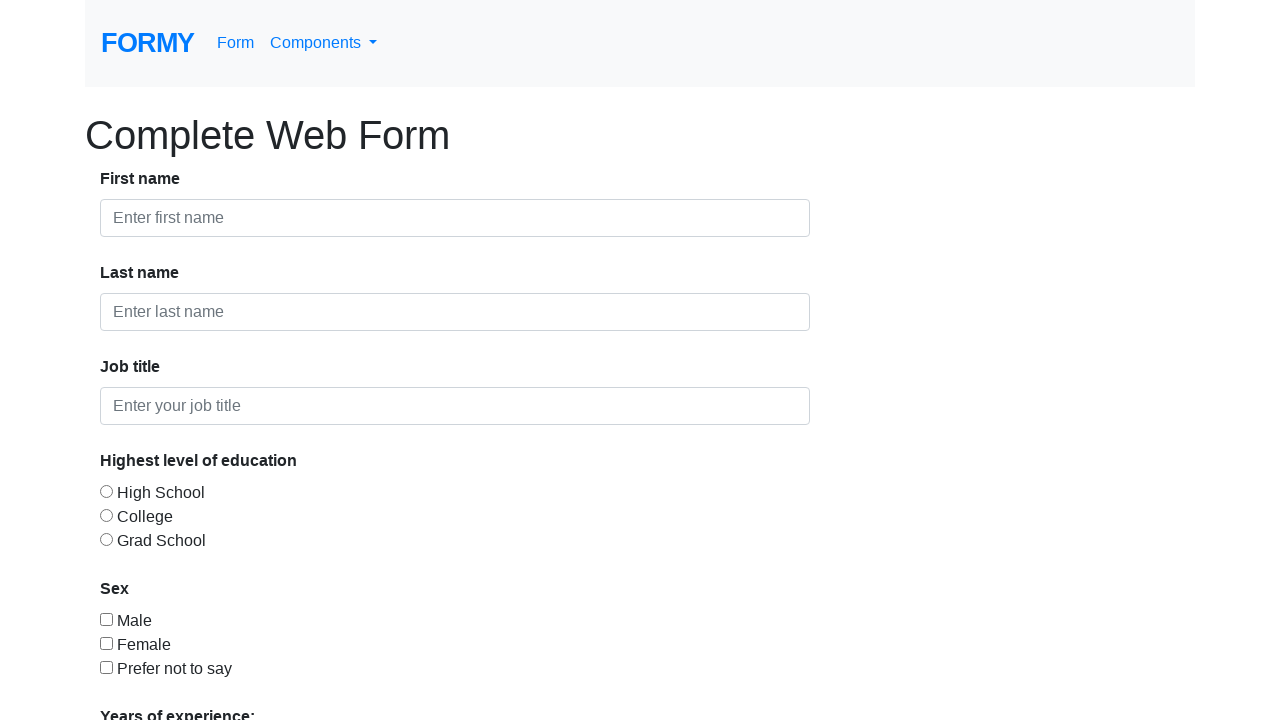

Filled first input field with 'Test' on input >> nth=0
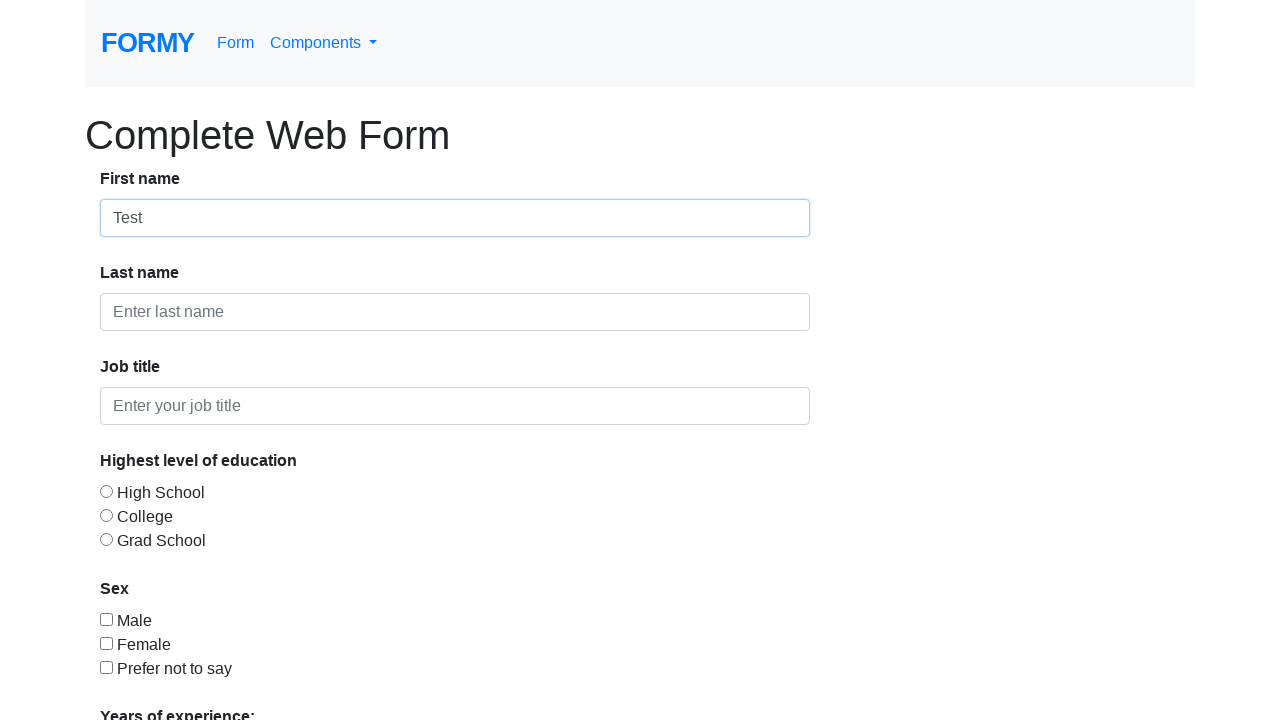

Located all input elements on the page
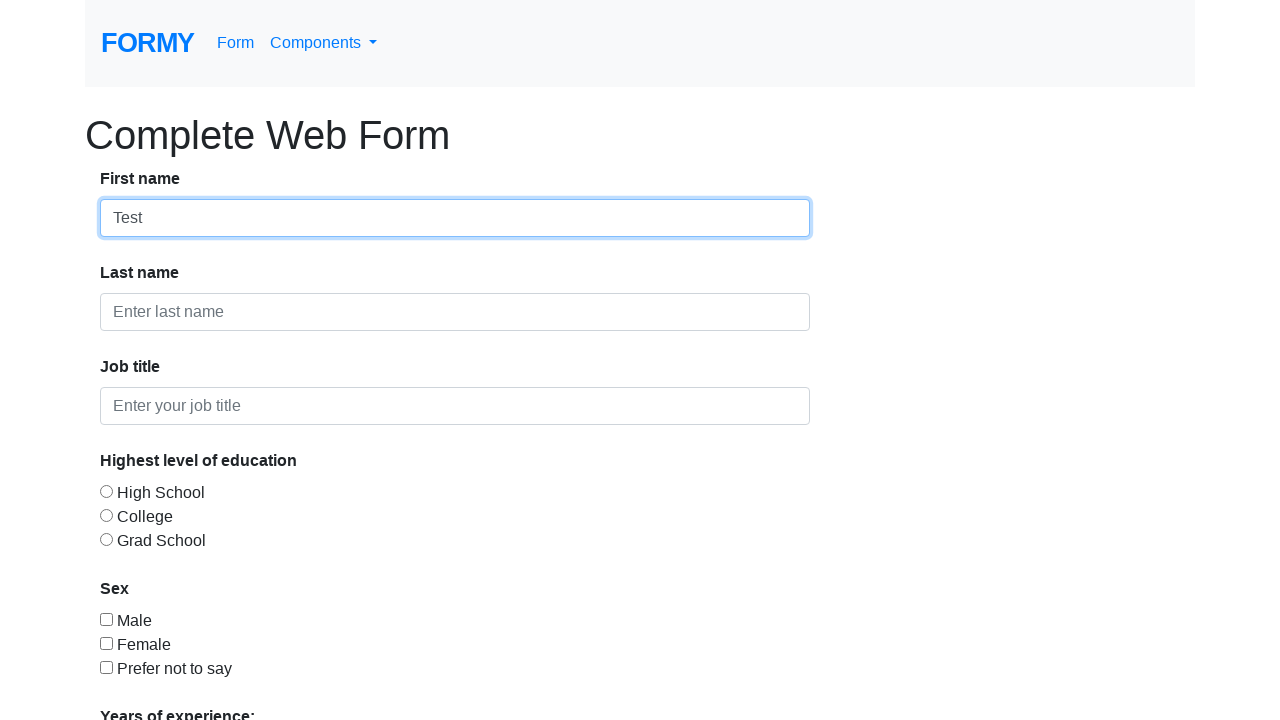

Filled second input field with 'Test1' on input >> nth=1
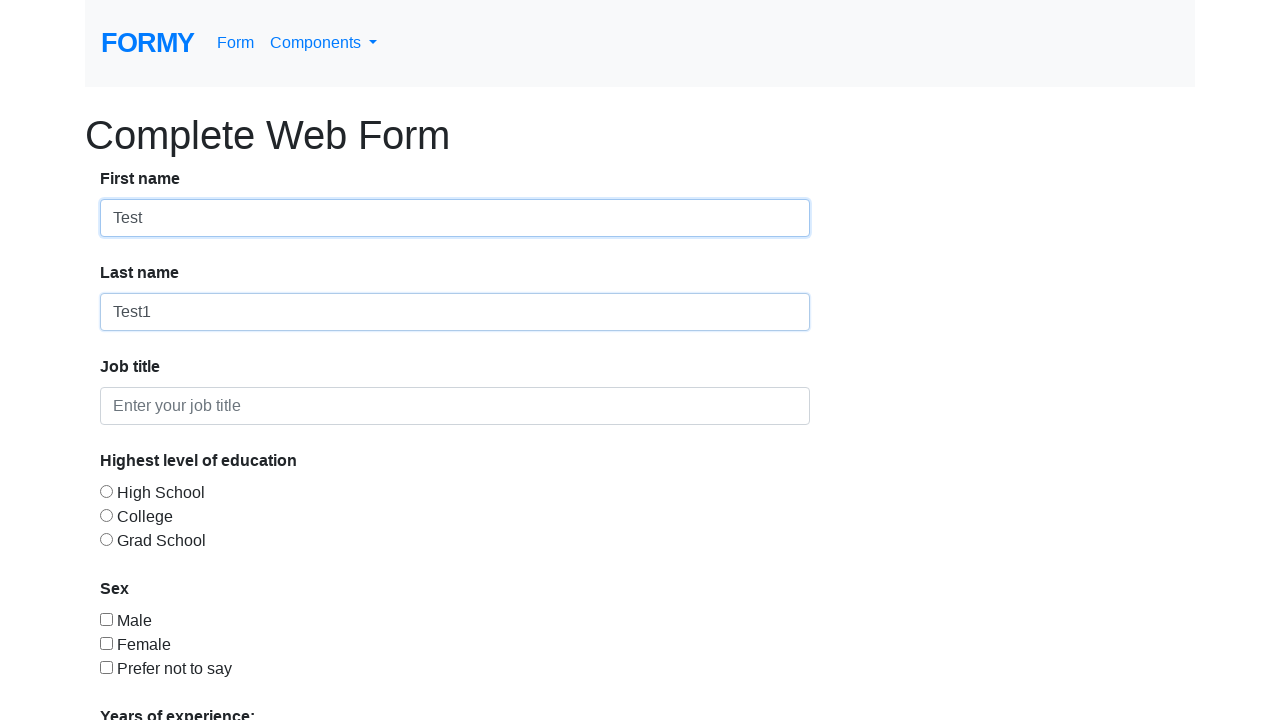

Clicked the fourth input element at (106, 491) on input >> nth=3
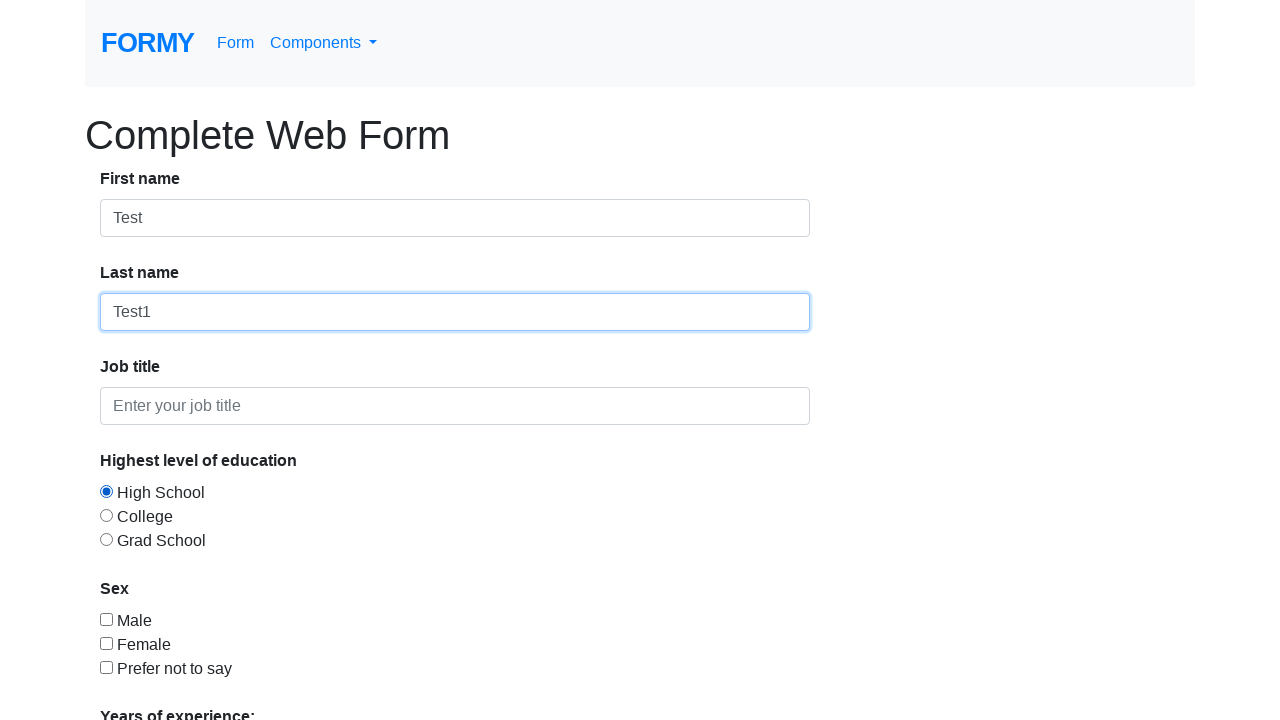

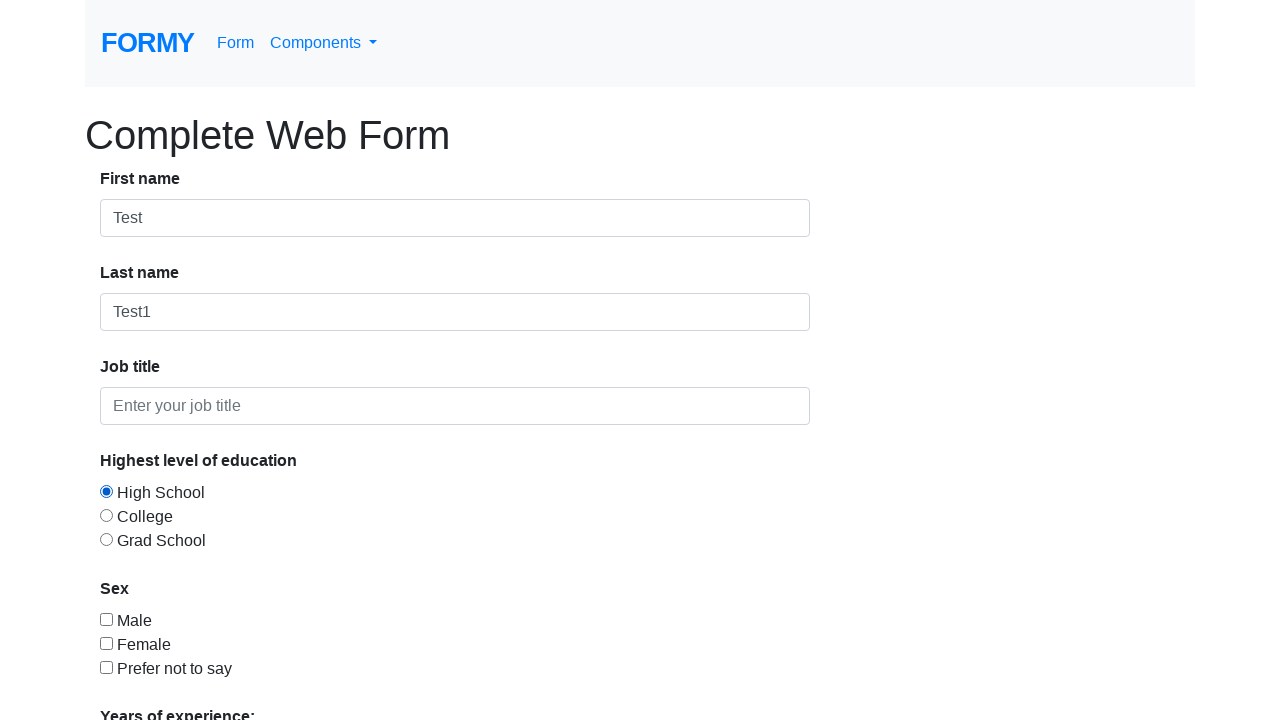